Tests context menu functionality by right-clicking on a button, selecting copy and paste options, and handling the resulting alert dialogs

Starting URL: https://swisnl.github.io/jQuery-contextMenu/demo.html

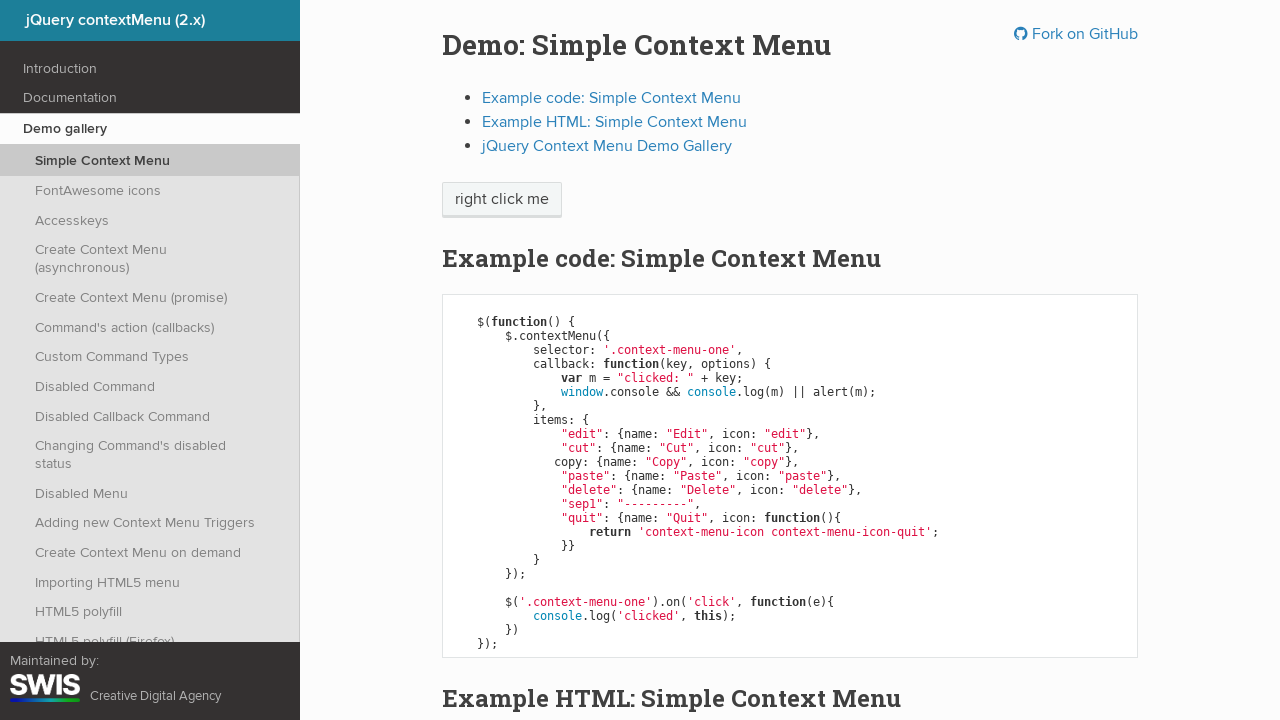

Located the context menu button element
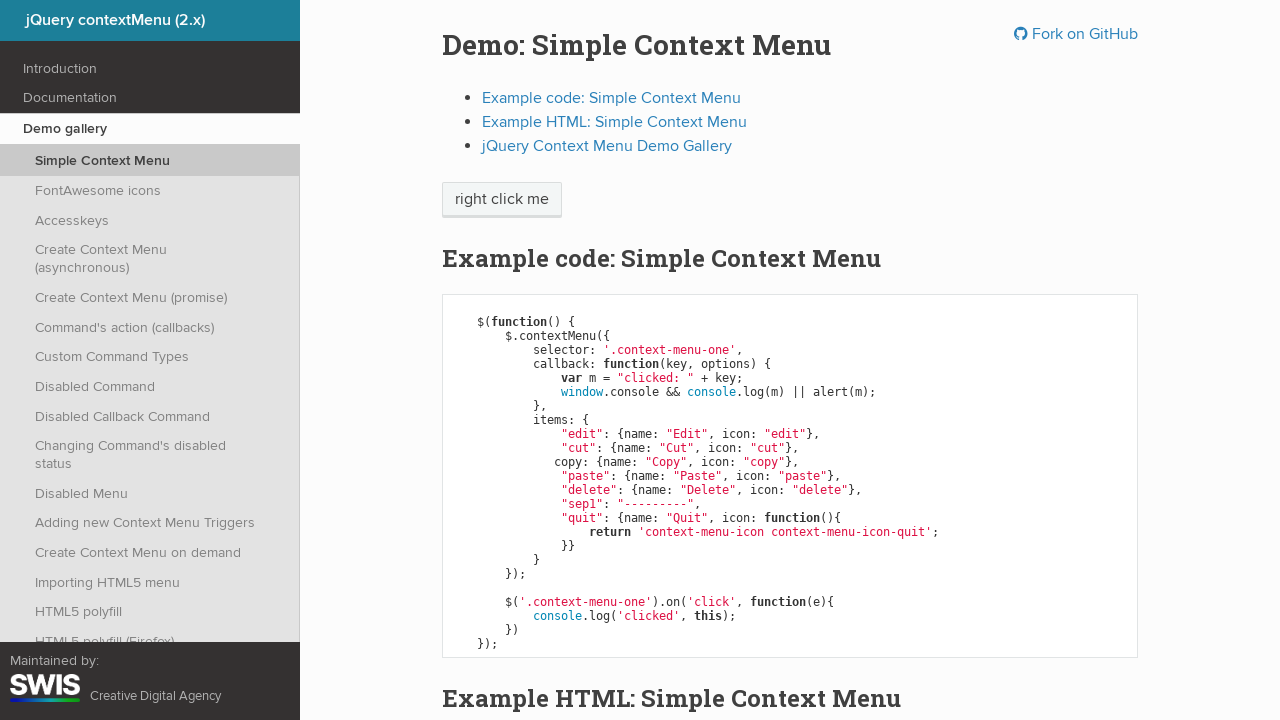

Right-clicked on button to open context menu at (502, 200) on span.context-menu-one.btn.btn-neutral
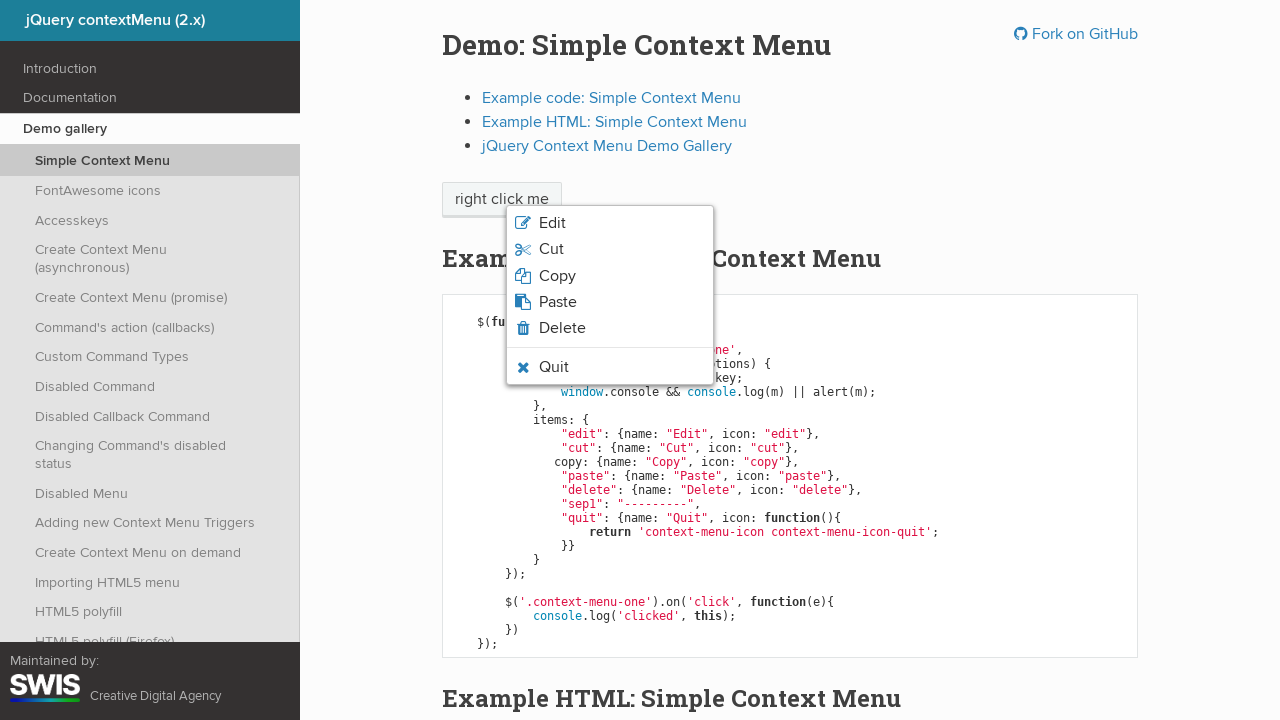

Clicked Copy option from context menu at (557, 276) on xpath=//span[text()='Copy']
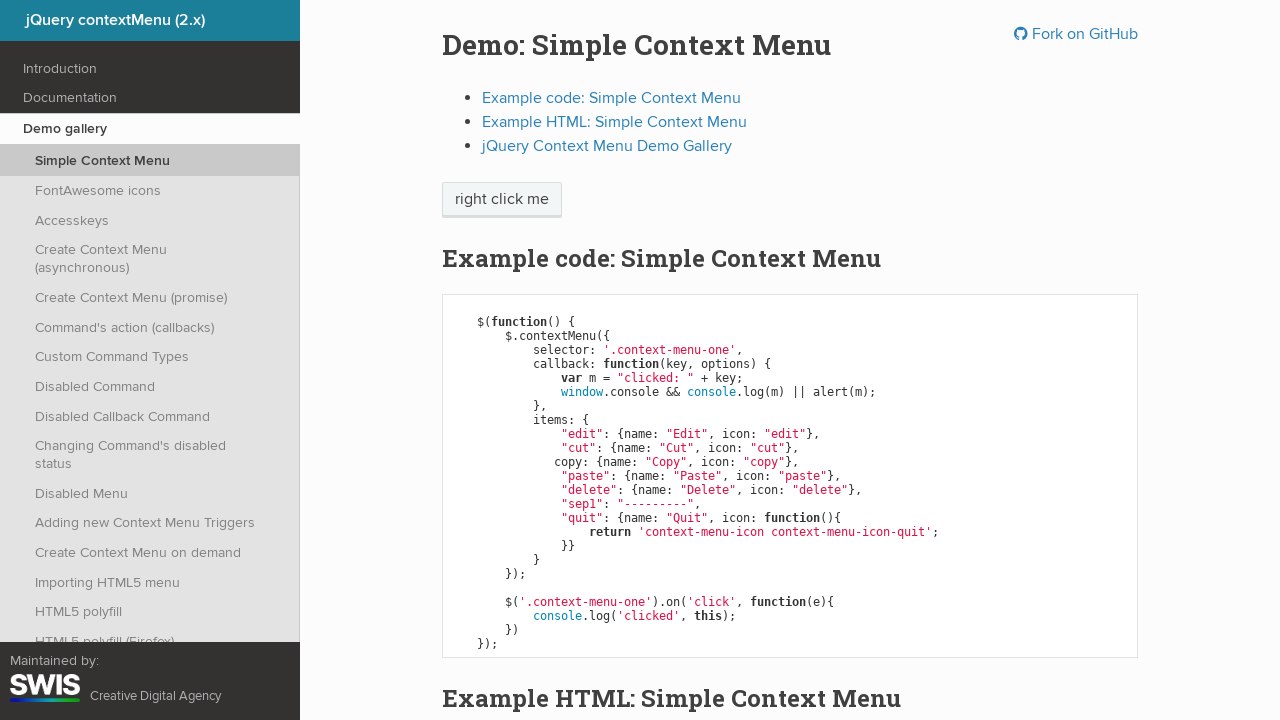

Set up dialog handler to accept alerts
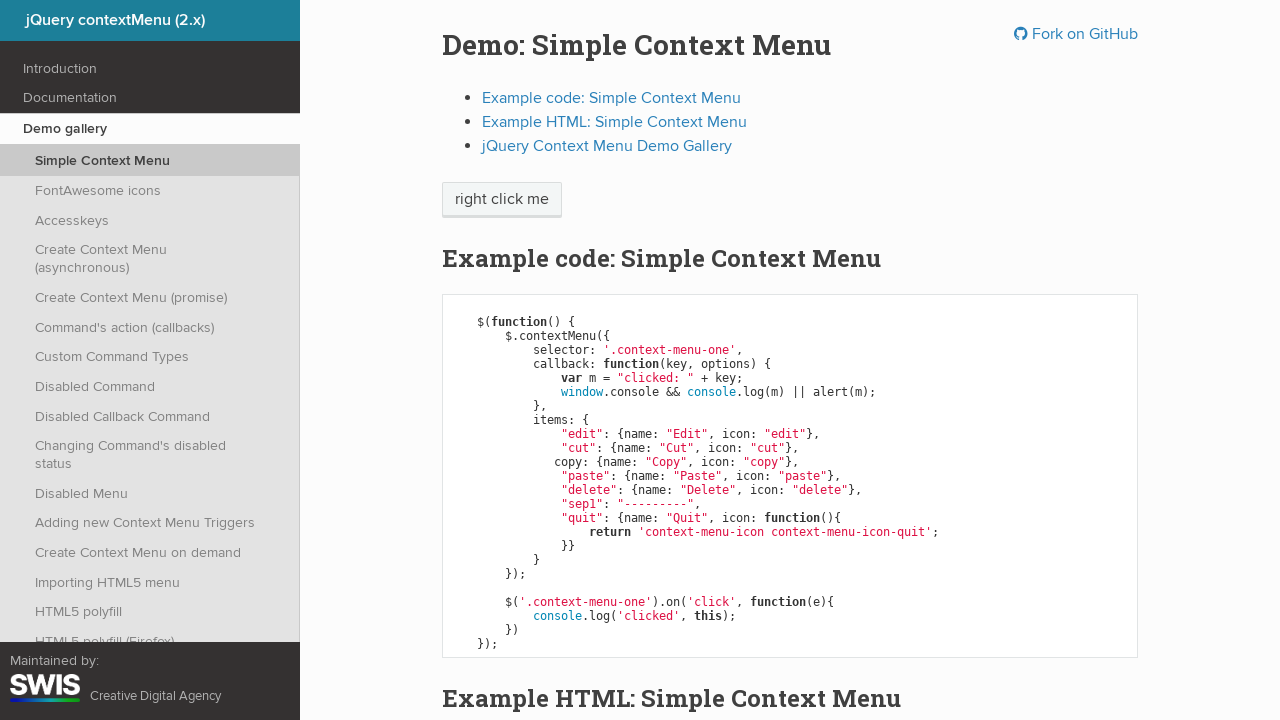

Right-clicked on button again to open context menu at (502, 200) on span.context-menu-one.btn.btn-neutral
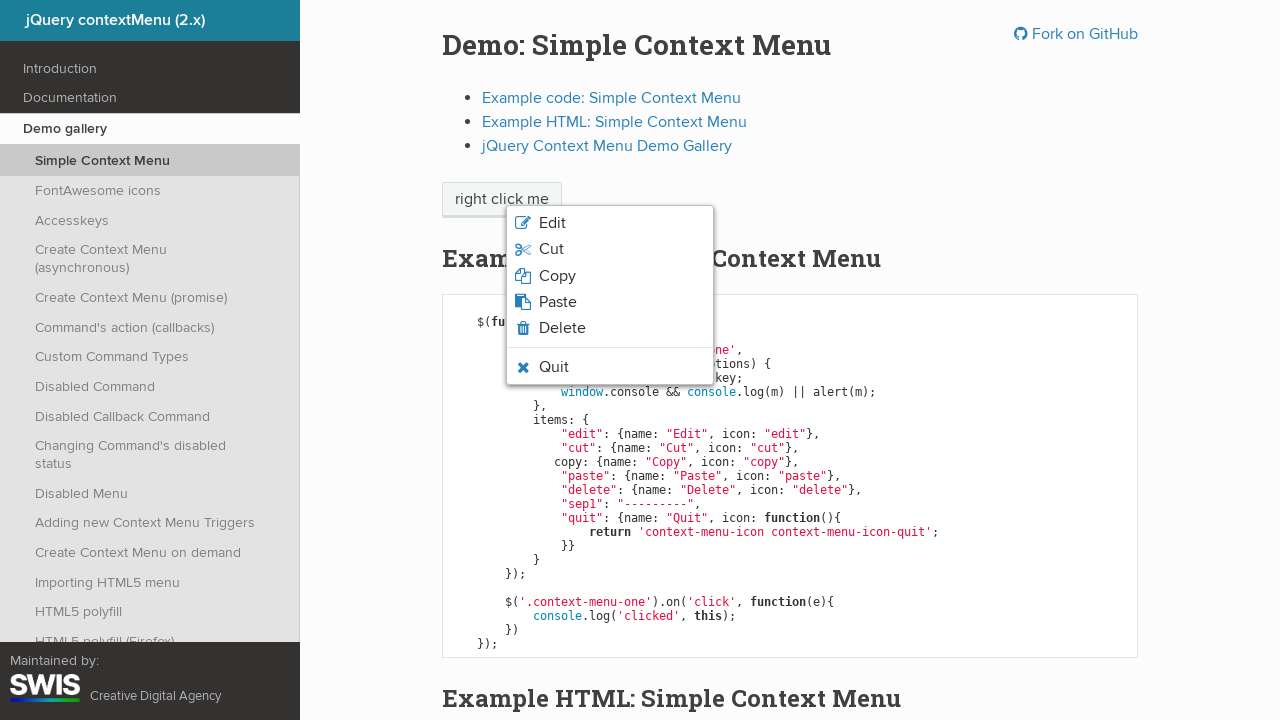

Clicked Paste option from context menu at (558, 302) on xpath=//span[text()='Paste']
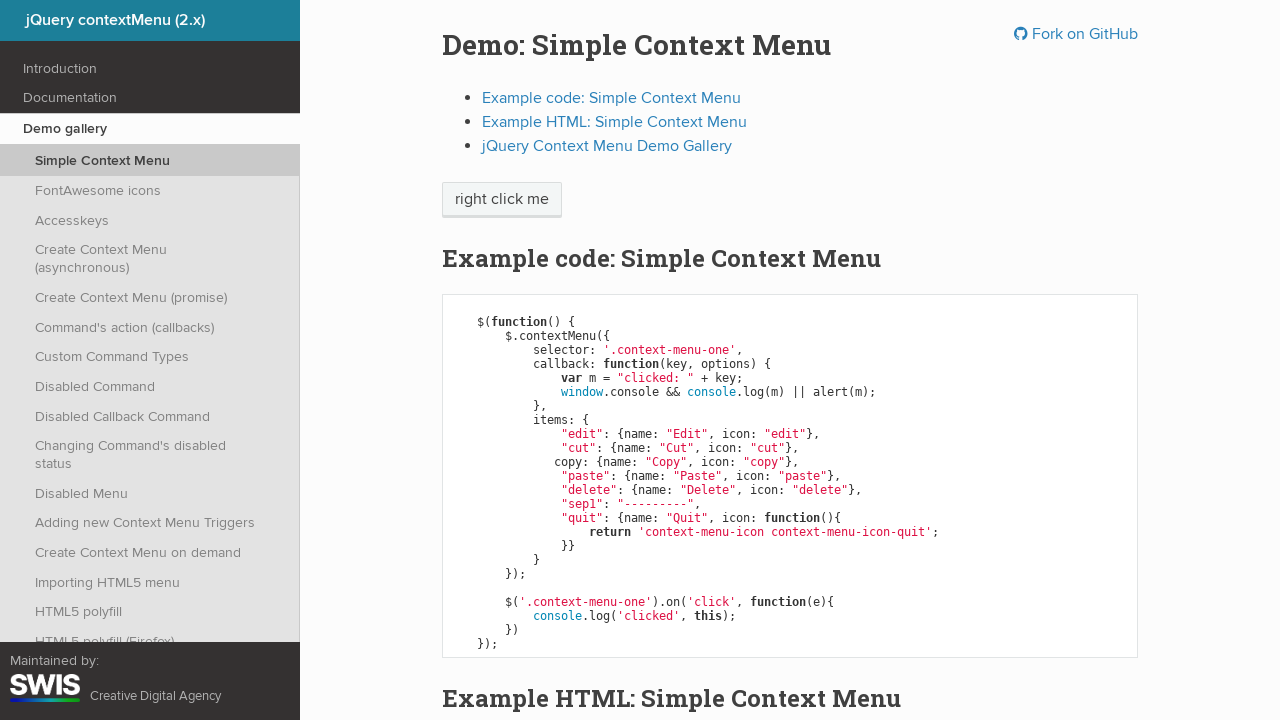

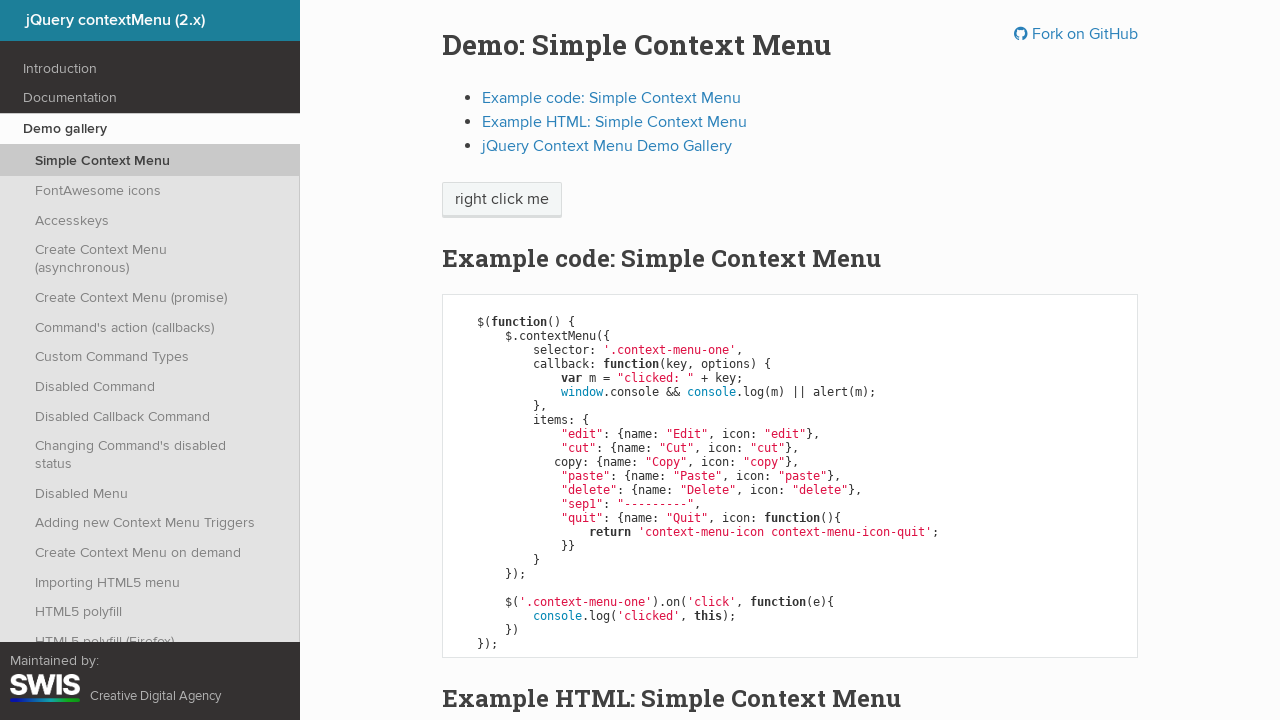